Tests scrolling between two elements using action chain movements

Starting URL: http://play2.automationcamp.ir

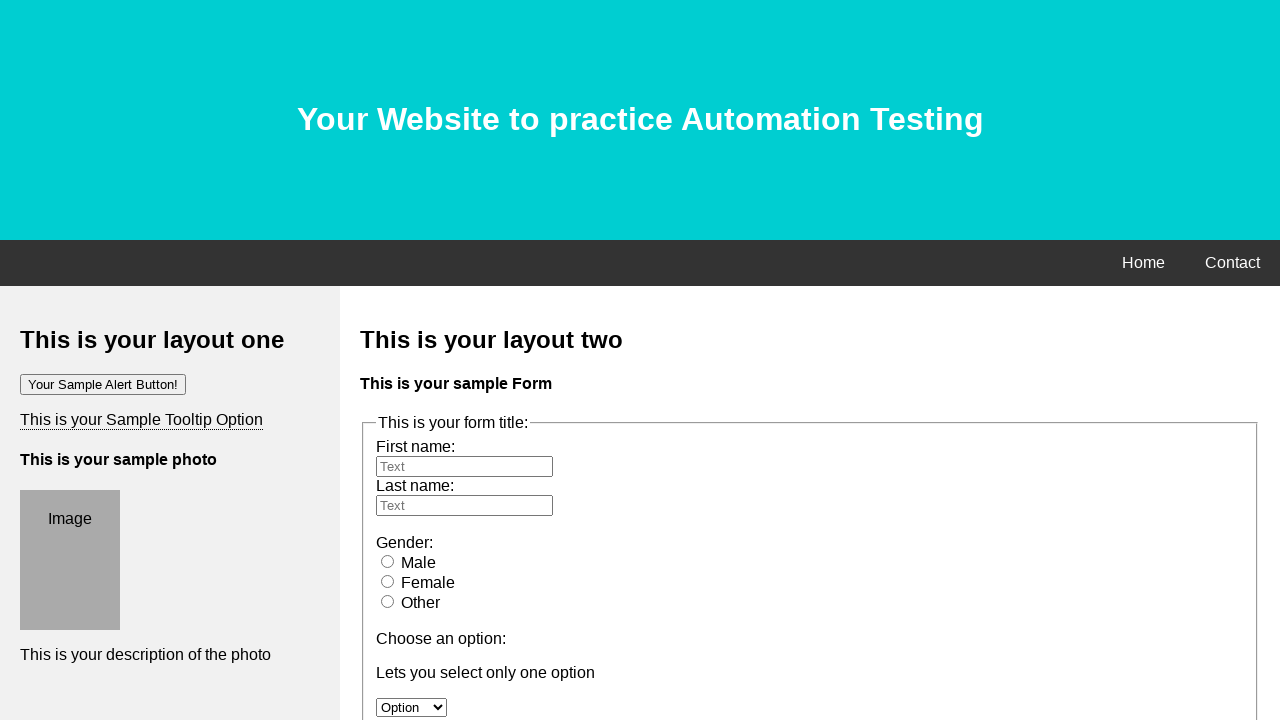

Located message input element by name attribute
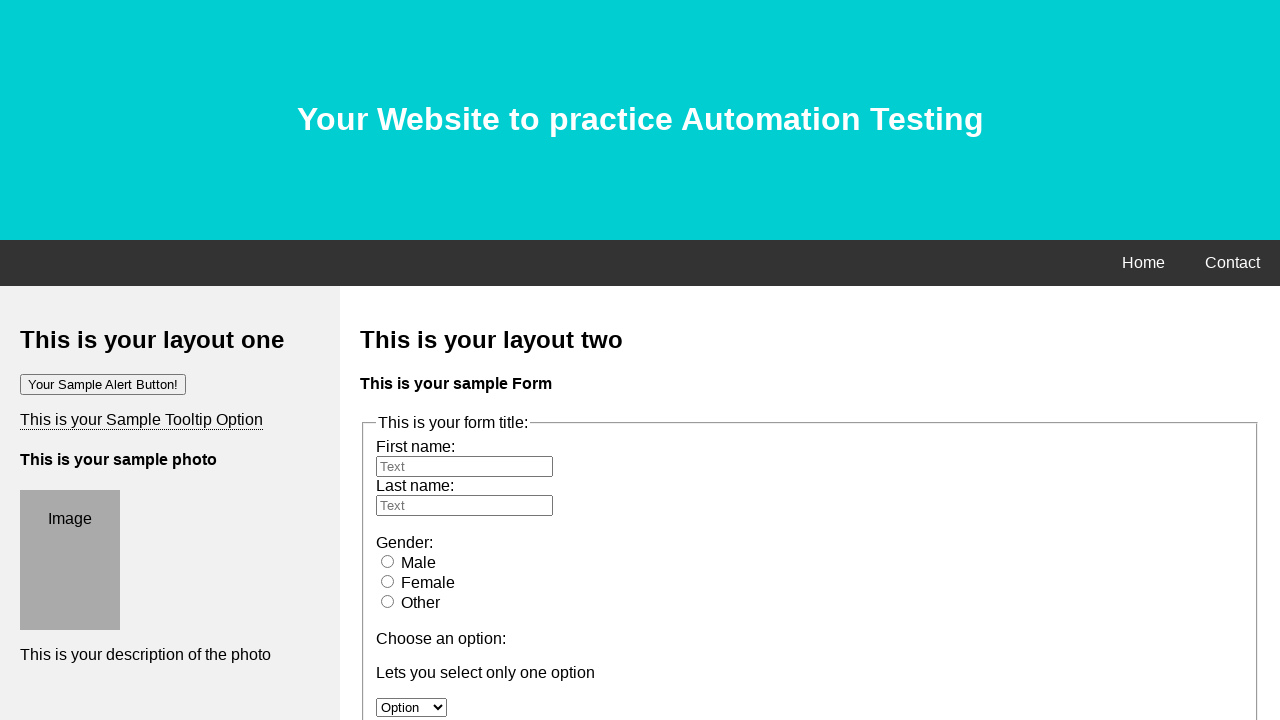

Located fname input element by ID
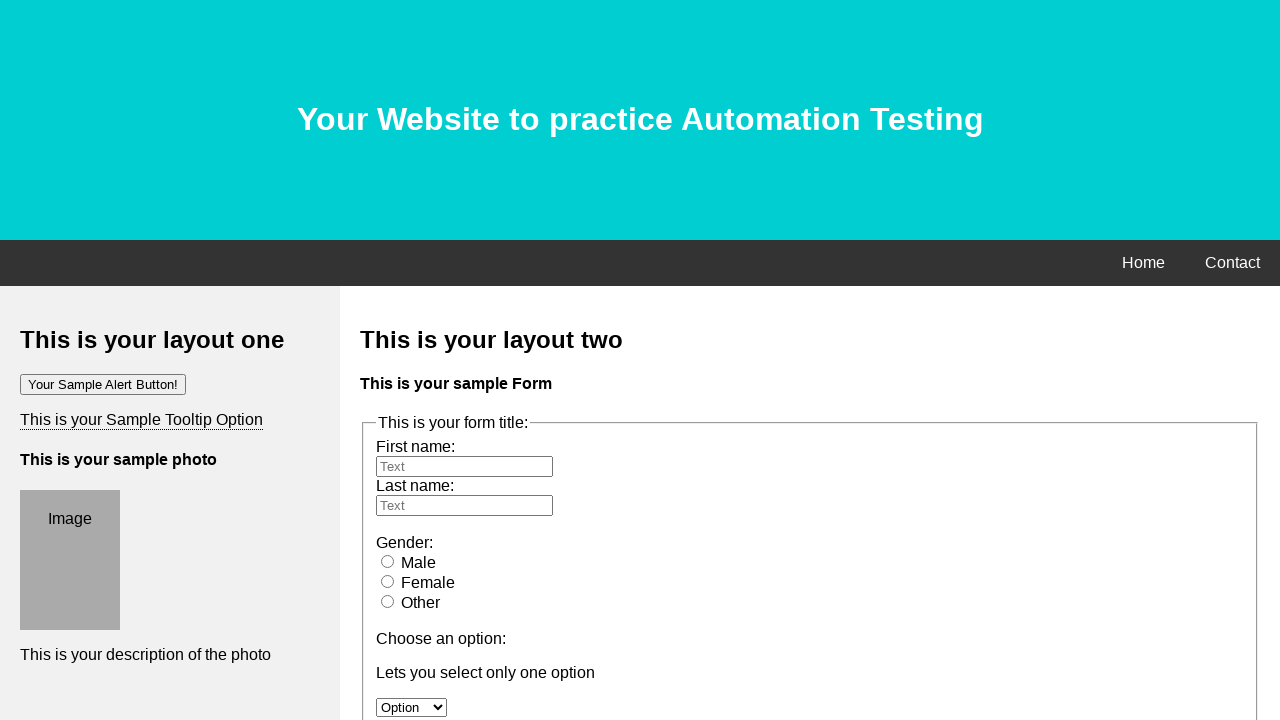

Hovered over fname element to initiate scroll at (464, 466) on #fname
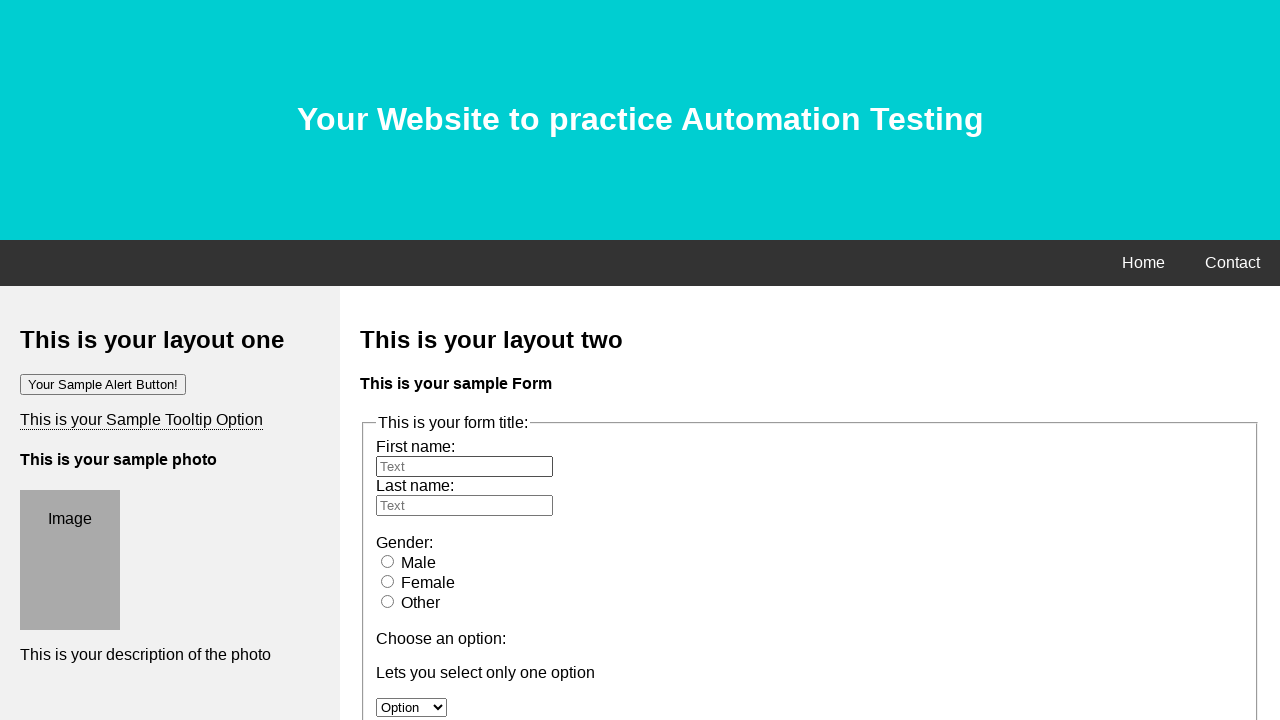

Hovered over message element to complete scroll between elements at (507, 360) on xpath=//*[@name='message']
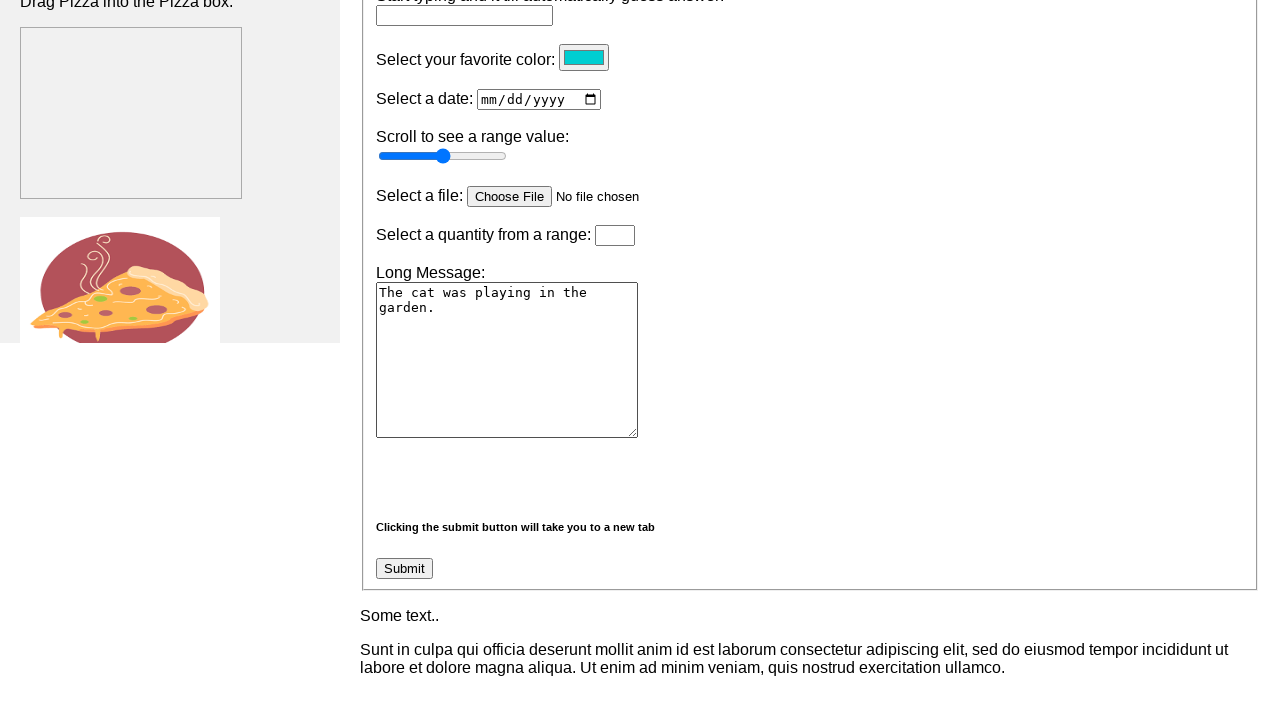

Waited 5 seconds for scroll action to complete
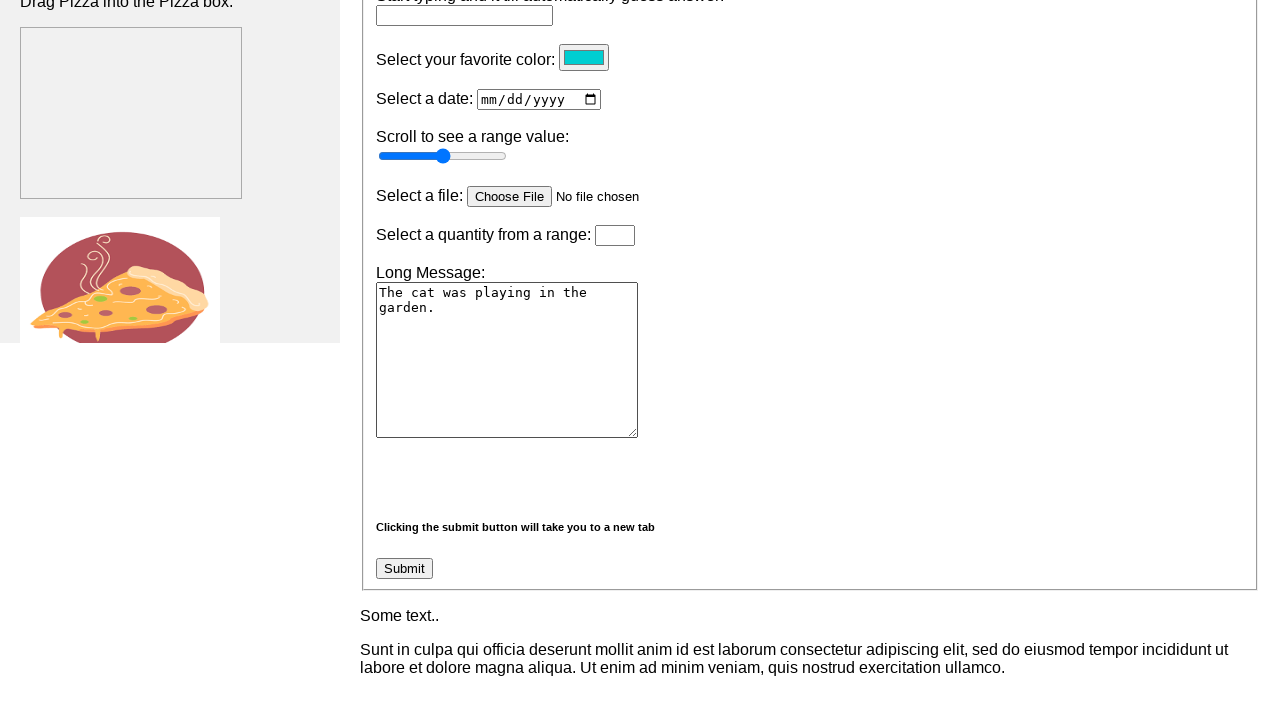

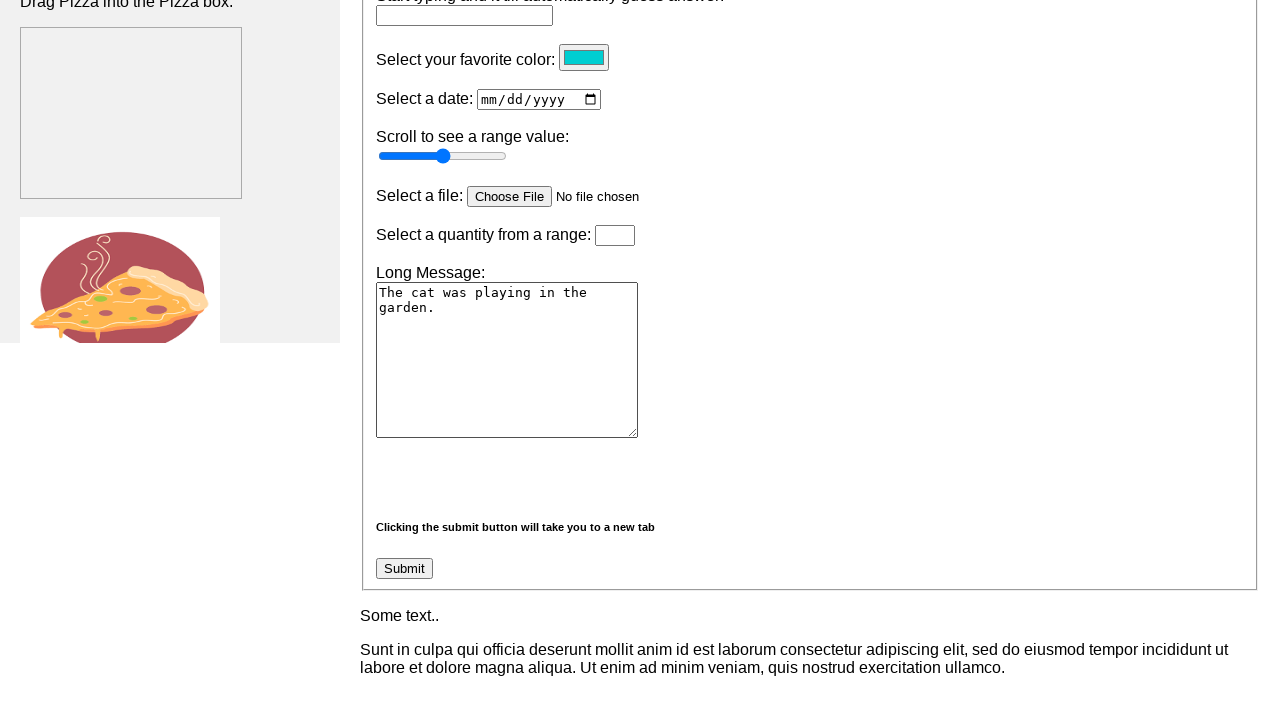